Tests iframe navigation by clicking through to the iFrame page, switching into an iframe context to read content, then switching back to the parent frame to read header text.

Starting URL: https://the-internet.herokuapp.com

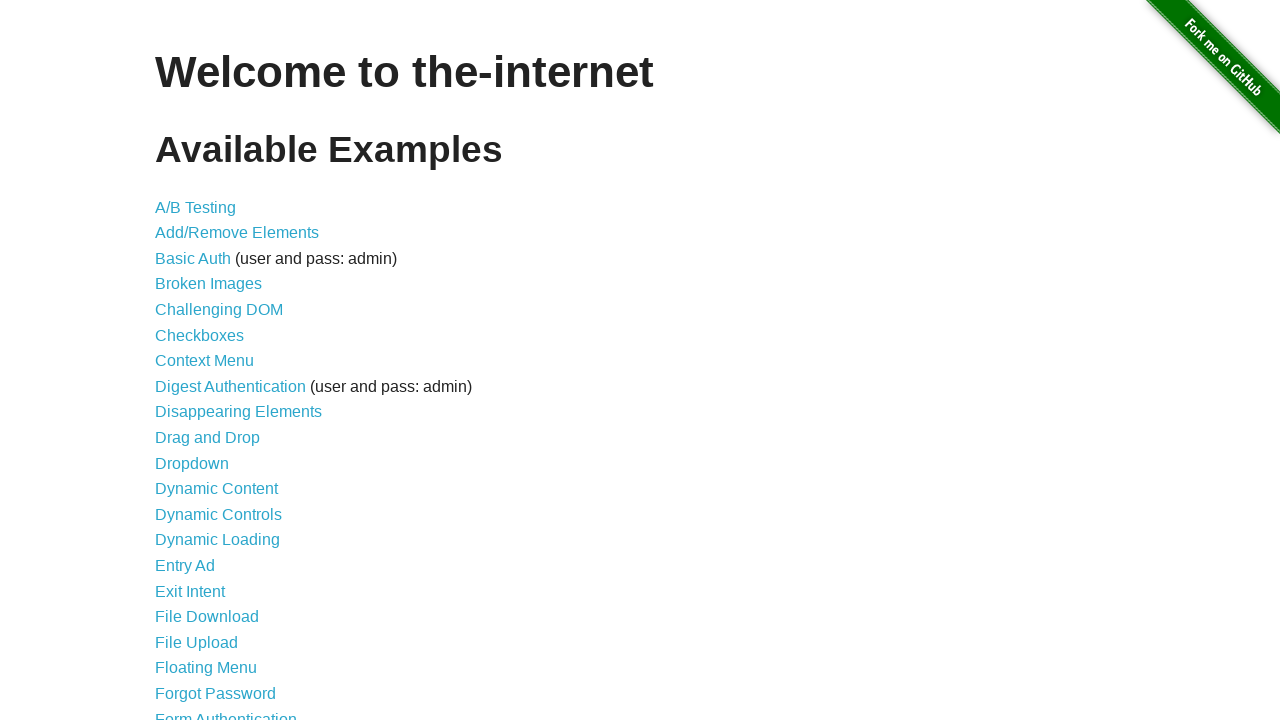

Clicked on Frames link from homepage at (182, 361) on text=Frames
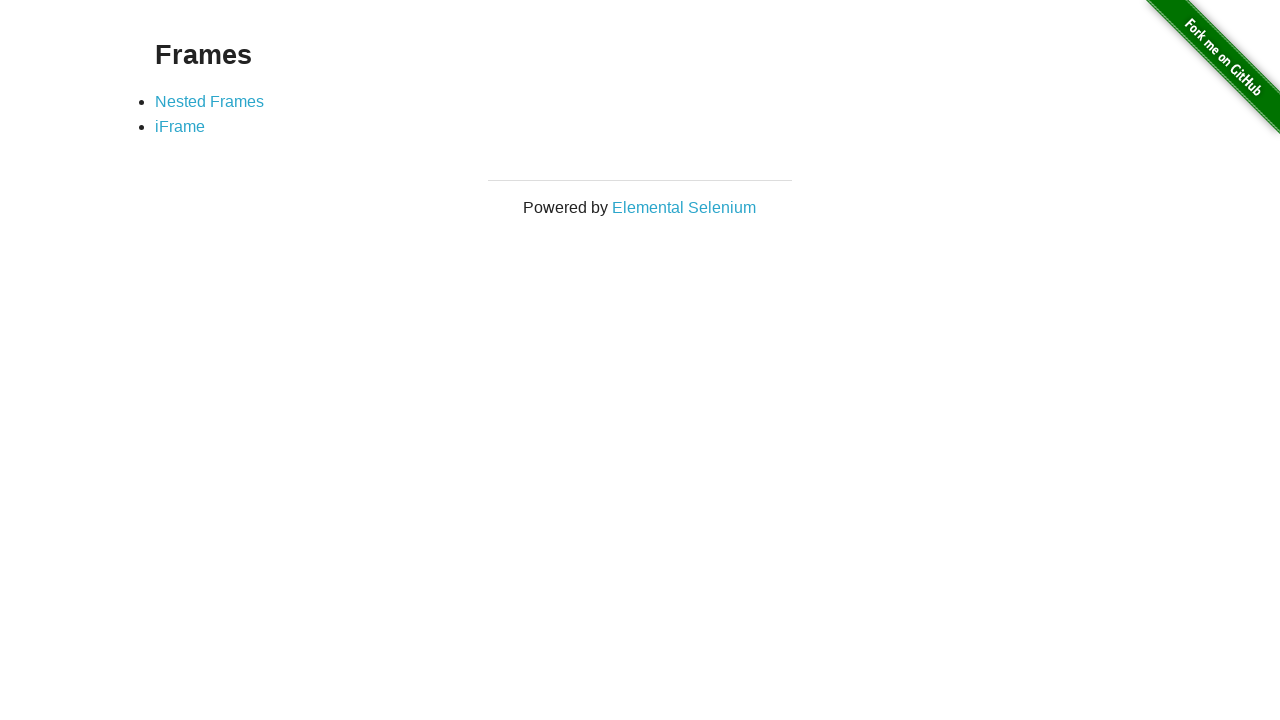

Clicked on iFrame link to navigate to iframe test page at (180, 127) on text=iFrame
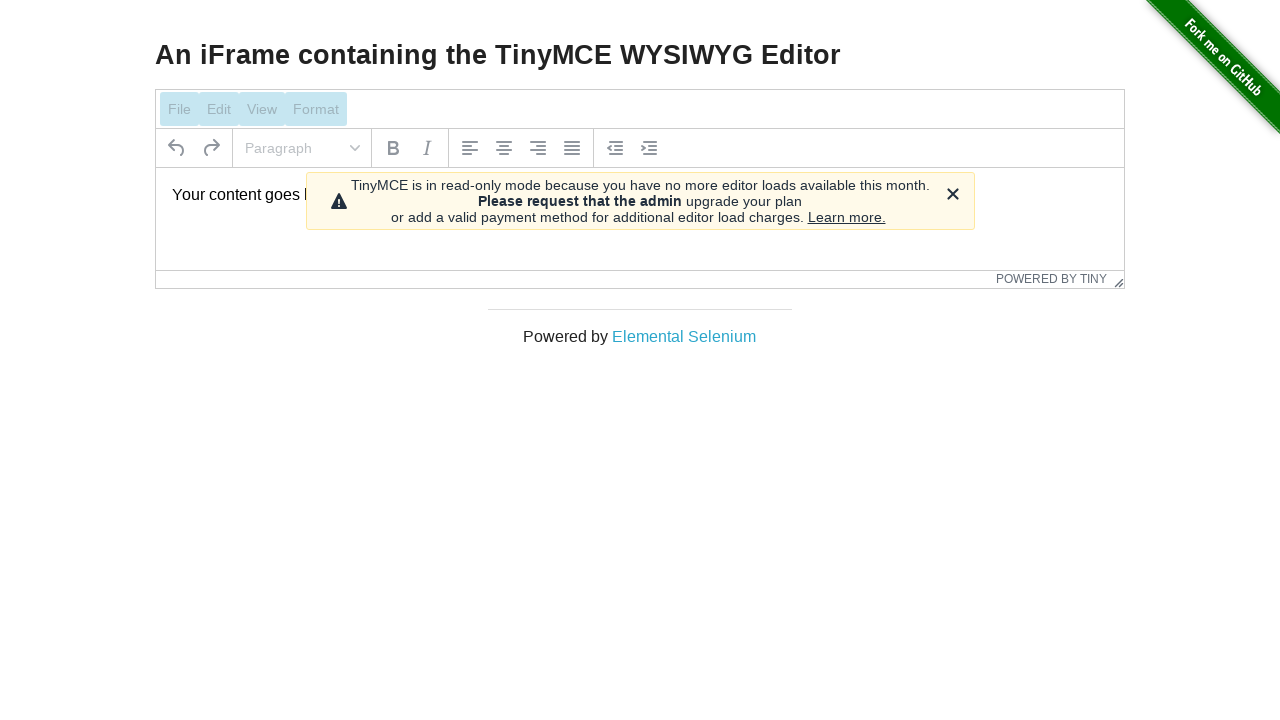

iFrame element loaded and is ready
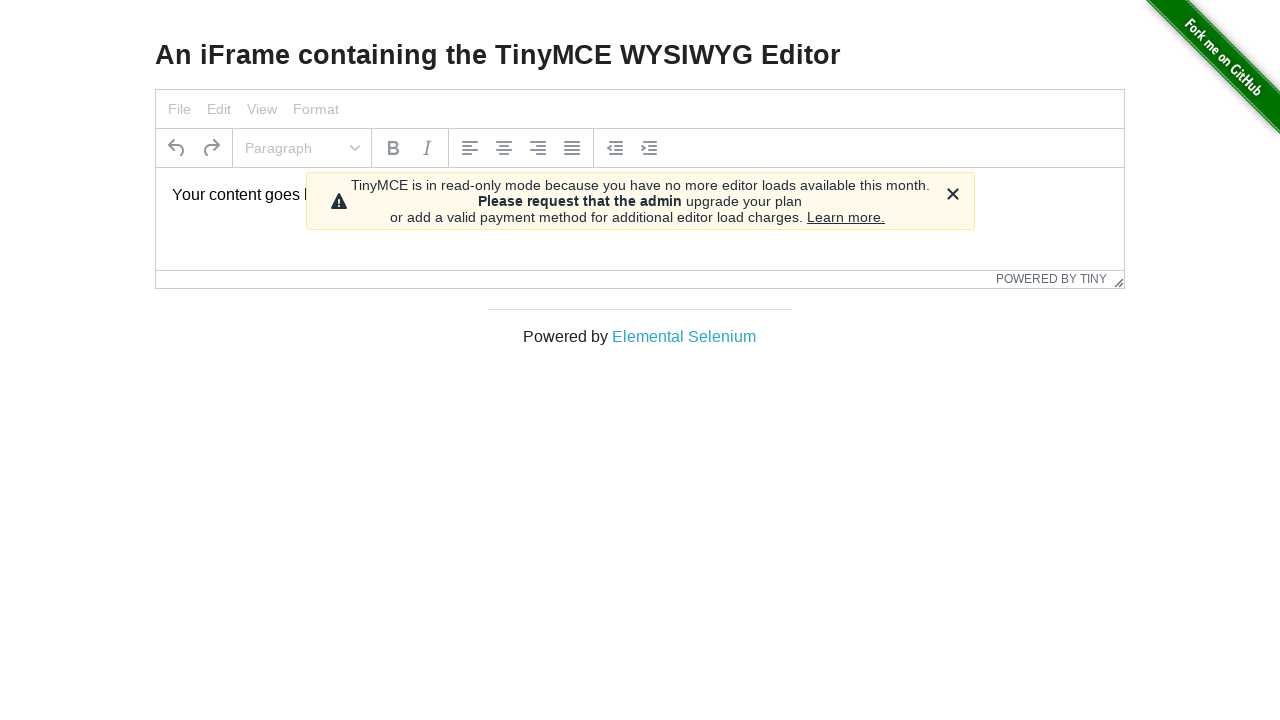

Switched context to iframe with id 'mce_0_ifr'
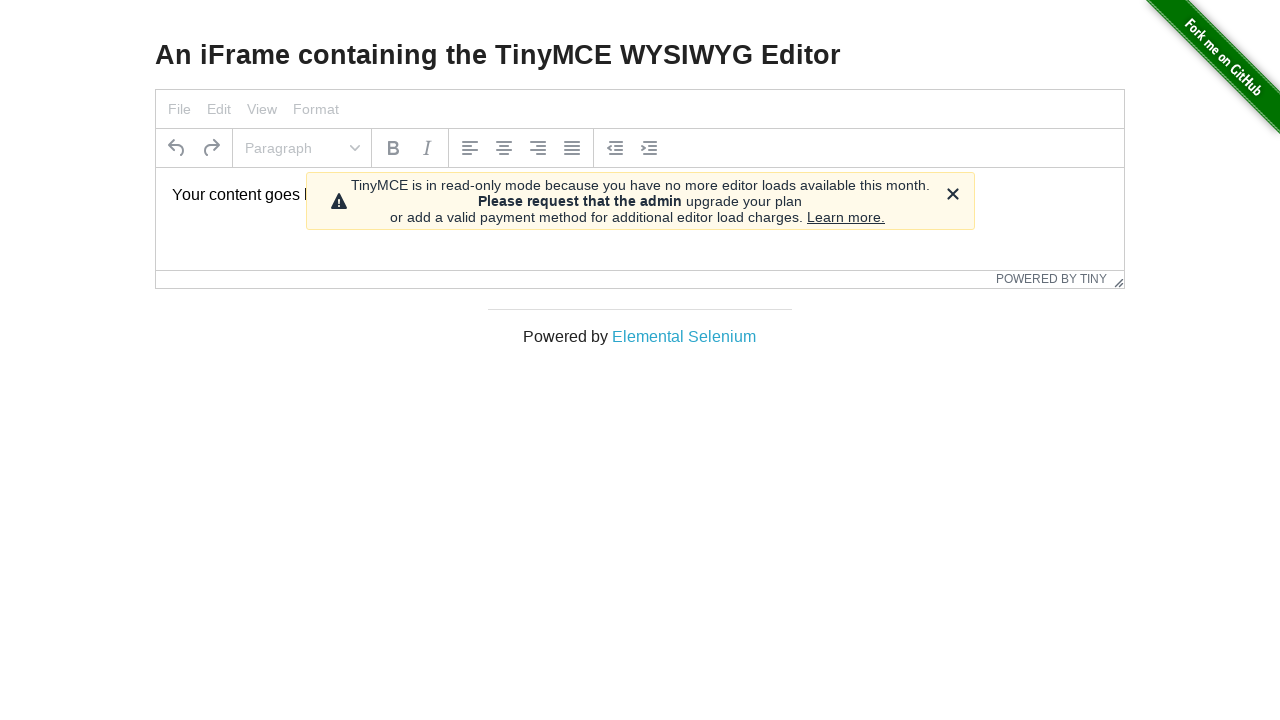

Located tinymce editor content element within iframe
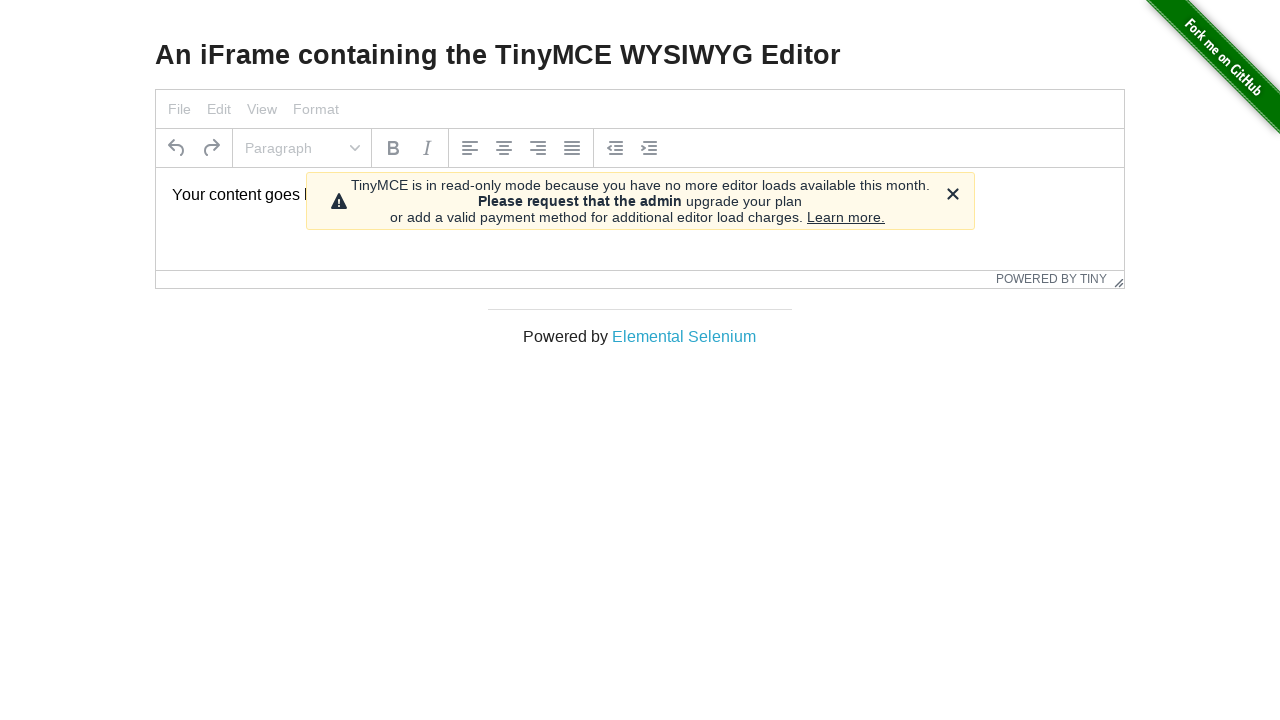

Switched back to parent frame and verified h3 header is visible
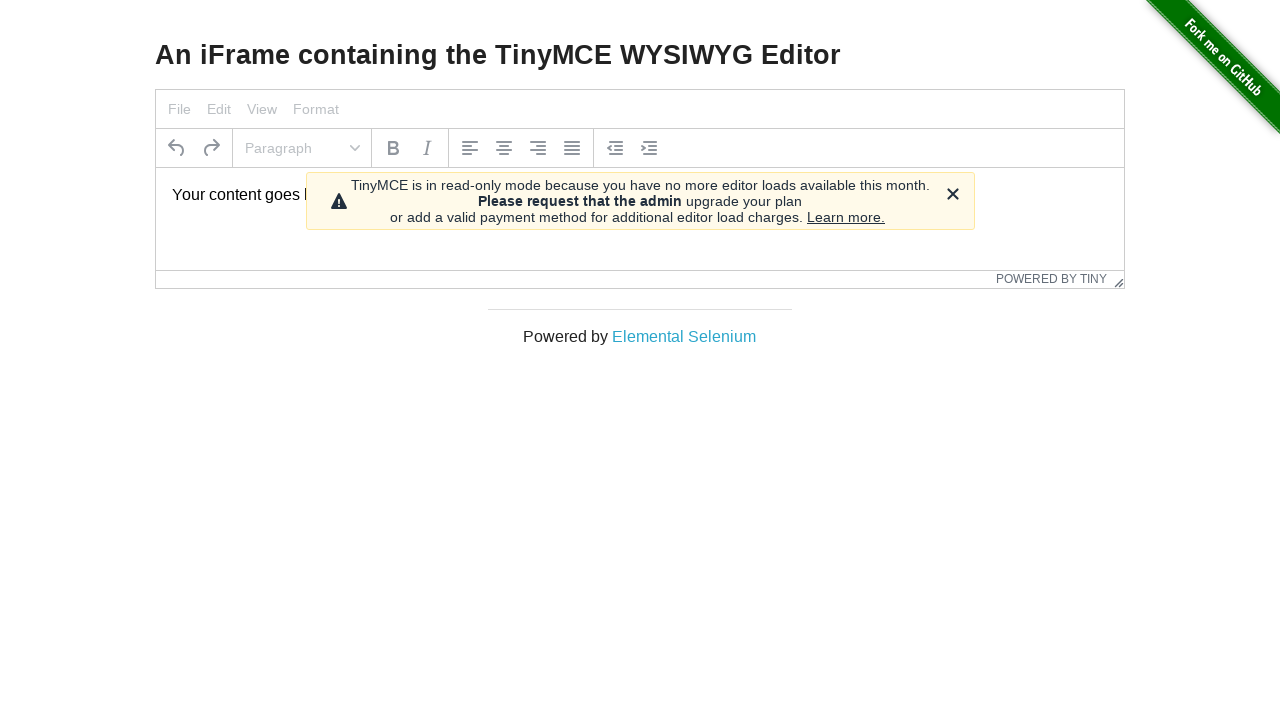

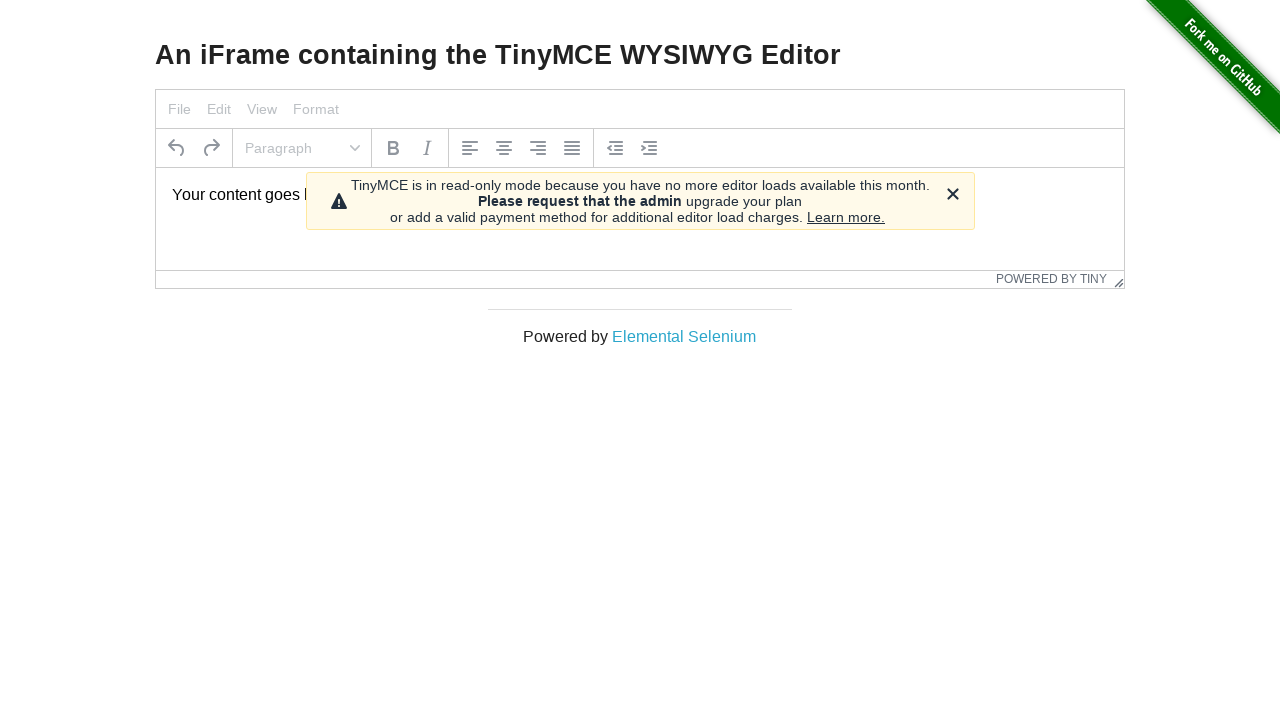